Tests moving the slider input to a specific value

Starting URL: https://demoqa.com/slider

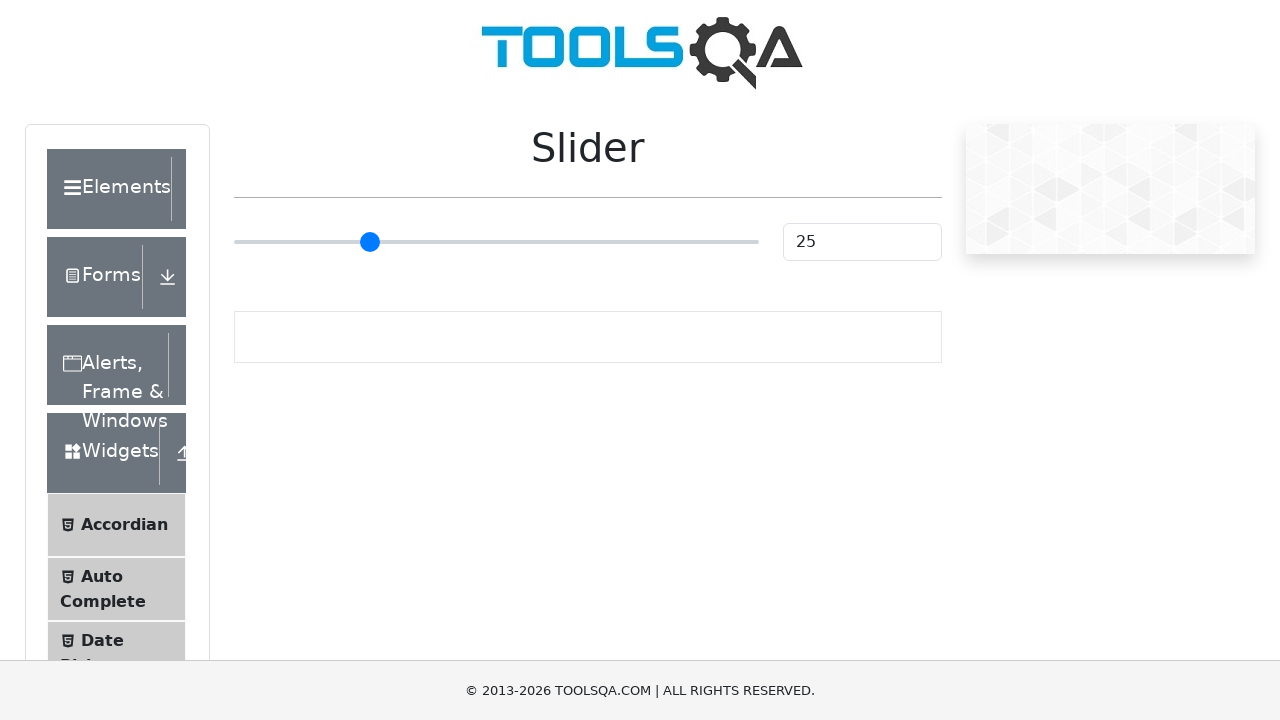

Located slider input element with class 'range-slider'
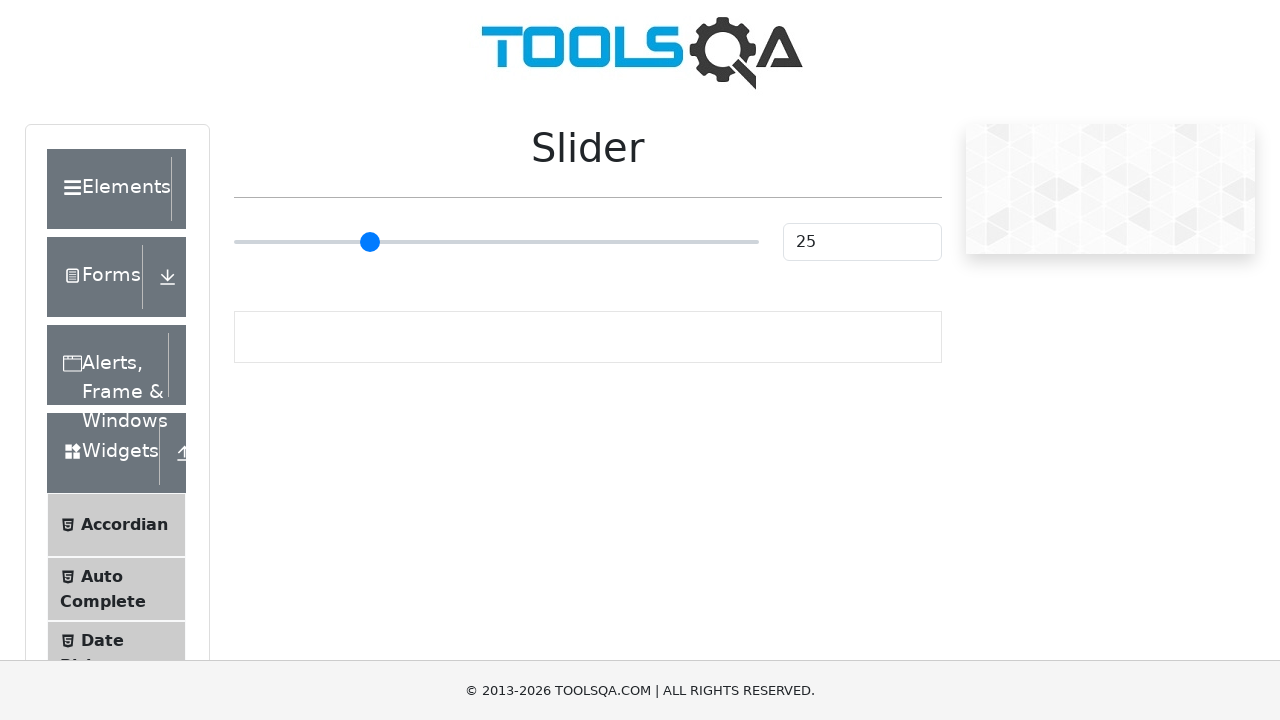

Filled slider input with value 90 on input.range-slider
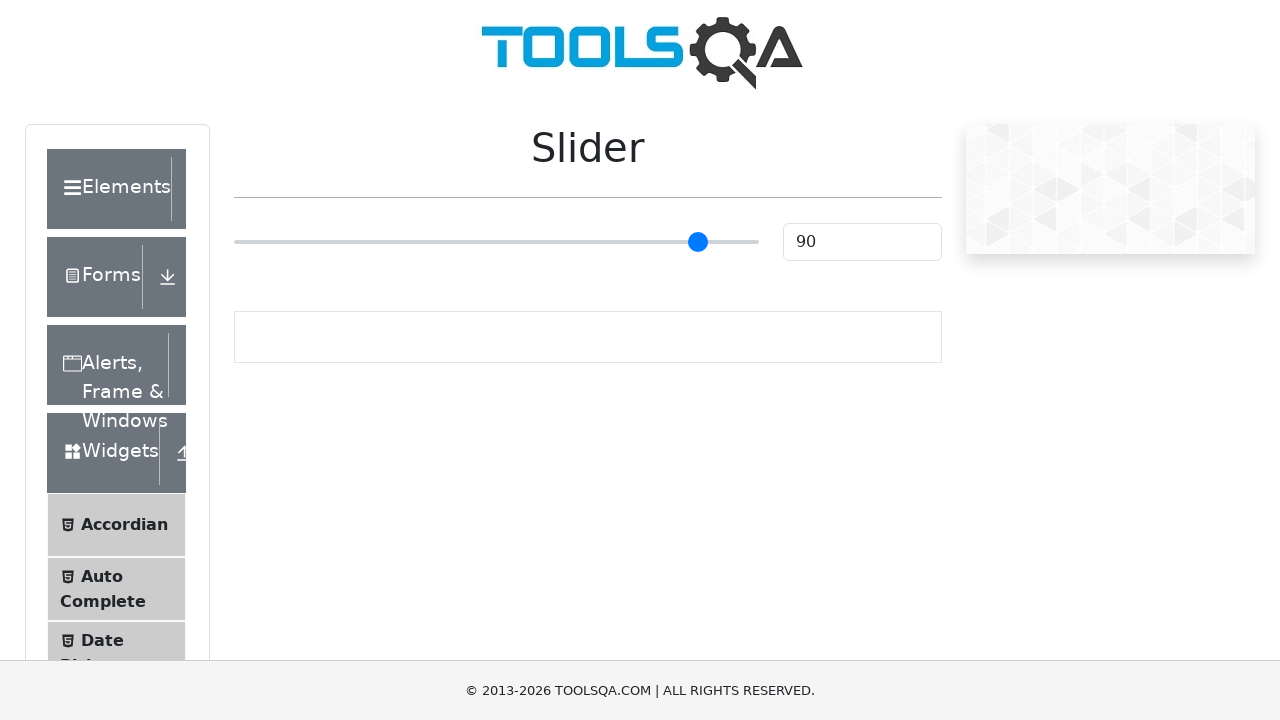

Dispatched input event to trigger slider value change
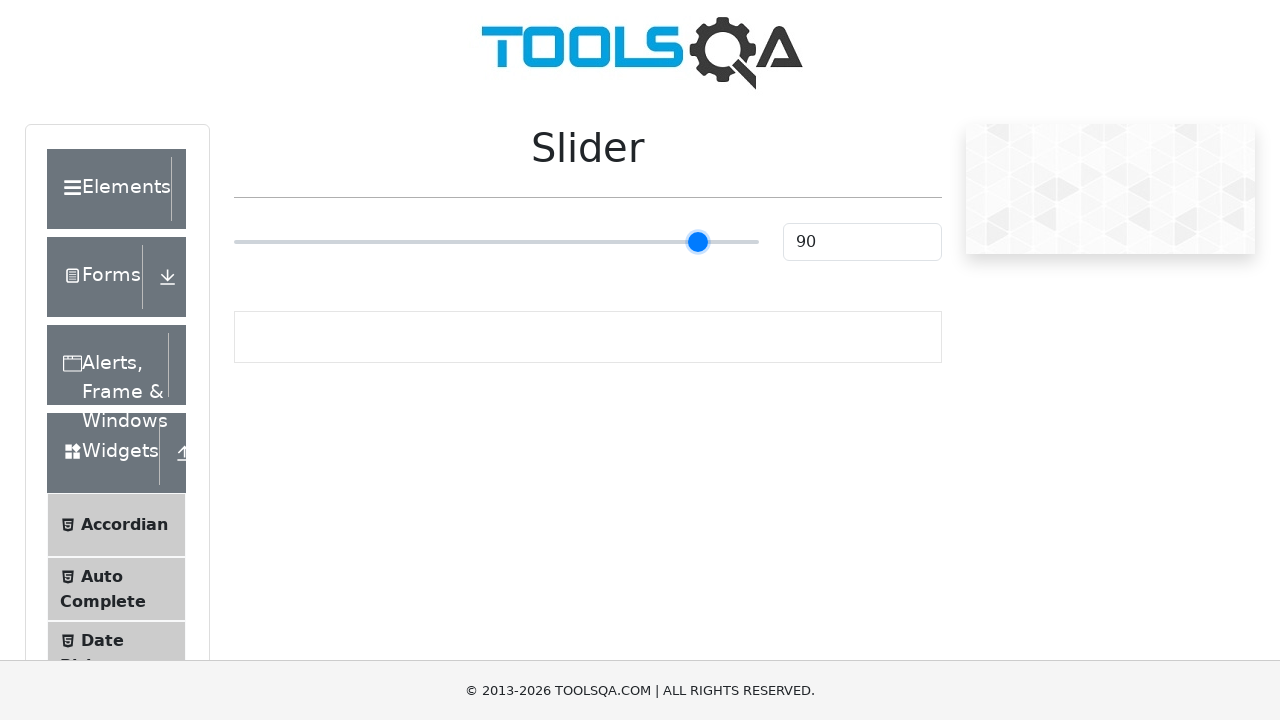

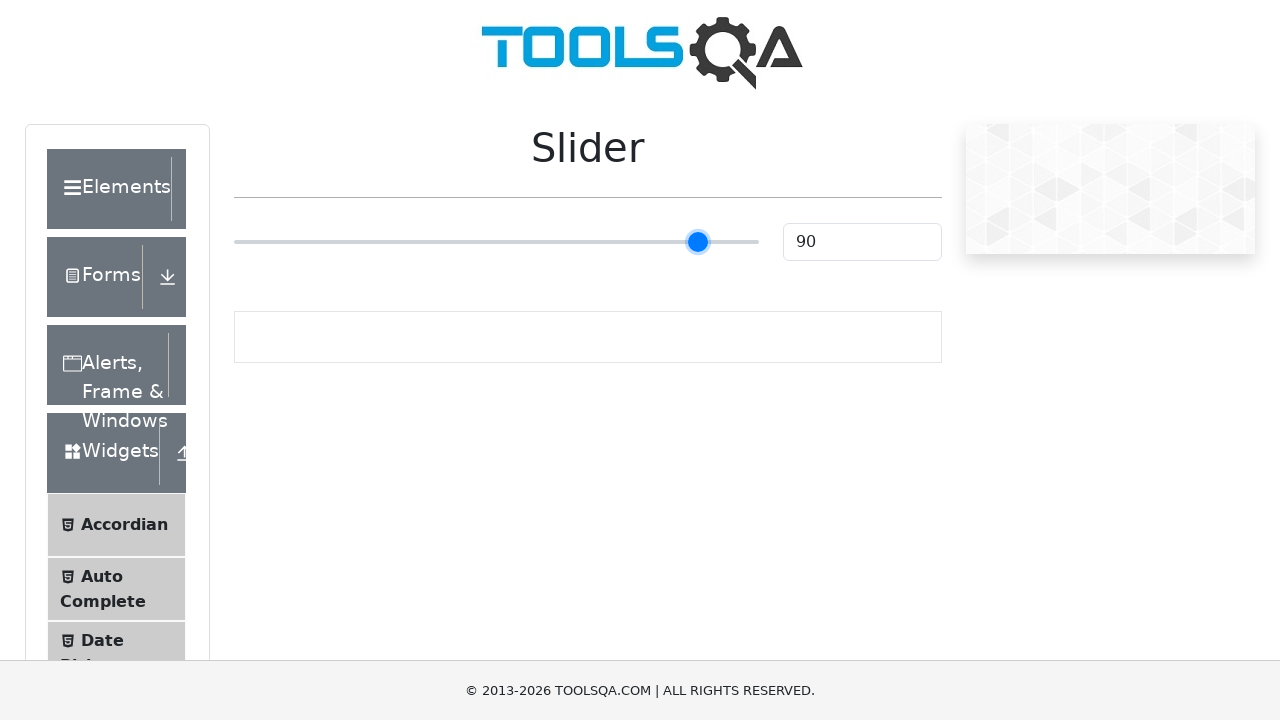